Tests the jQuery UI selectable widget by selecting multiple items using click and hold interaction

Starting URL: https://jqueryui.com/selectable/

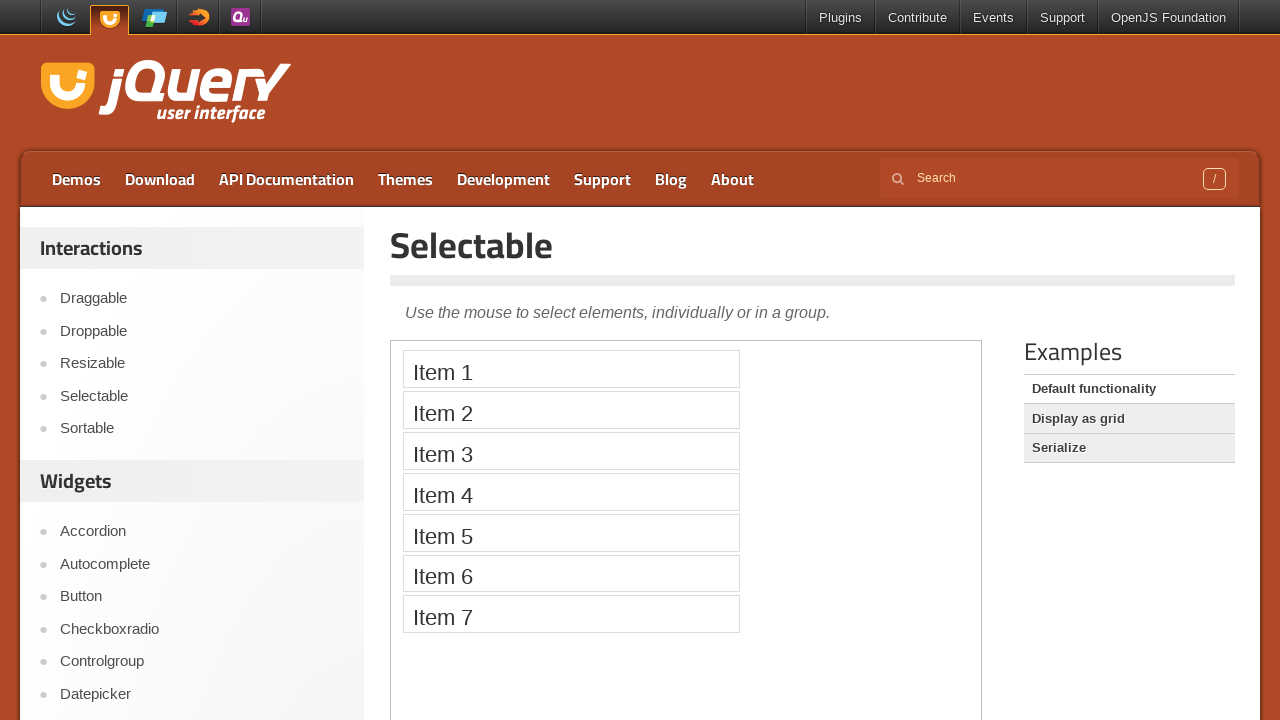

Located and switched to iframe containing selectable widget
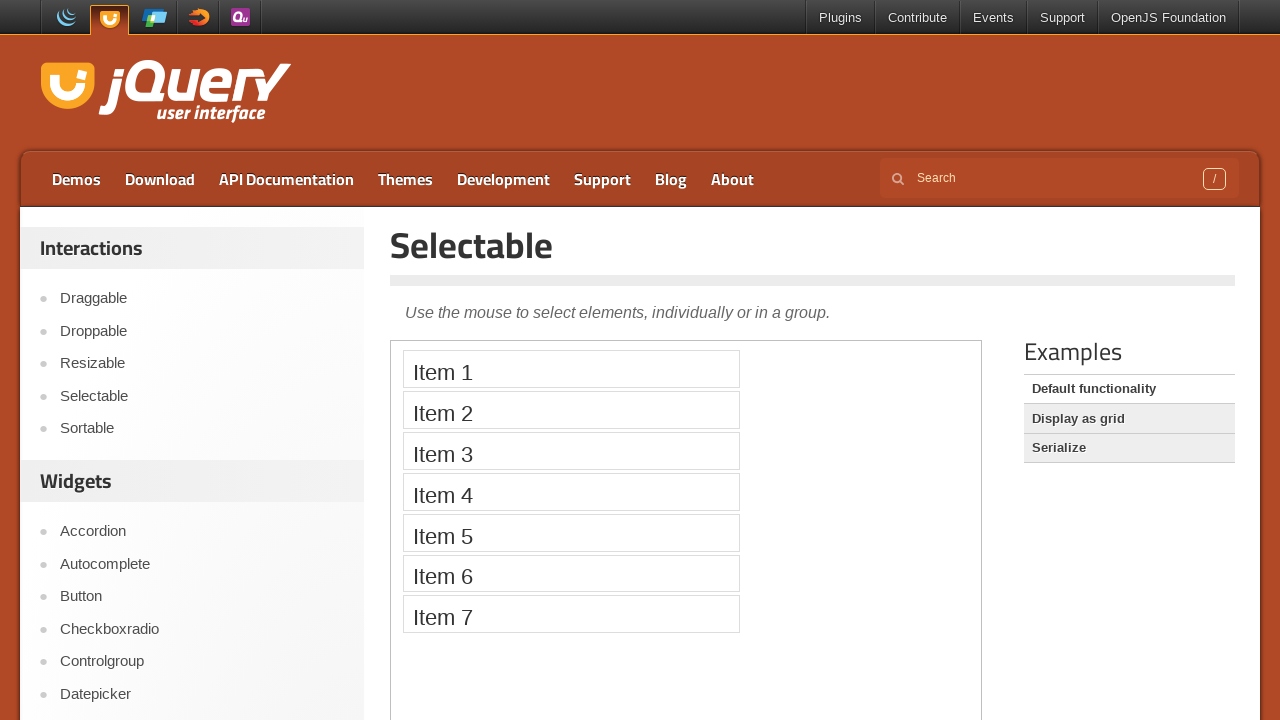

Located Item 2 element
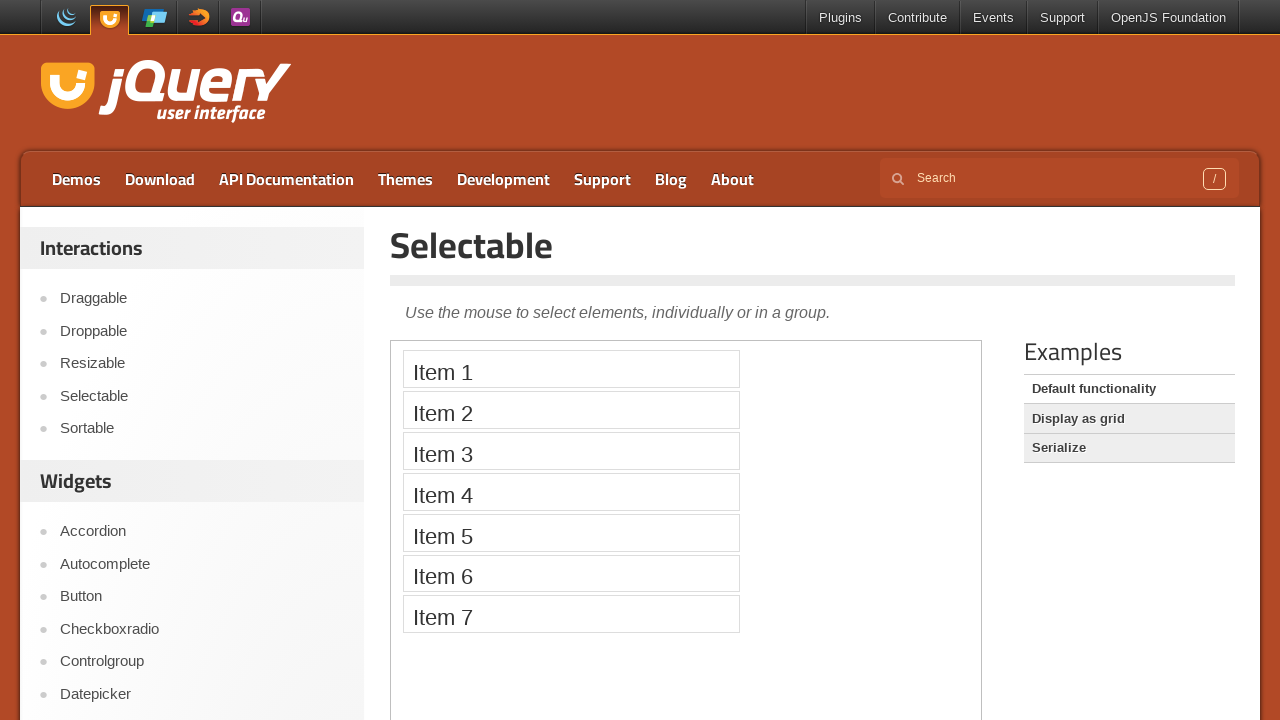

Located Item 7 element
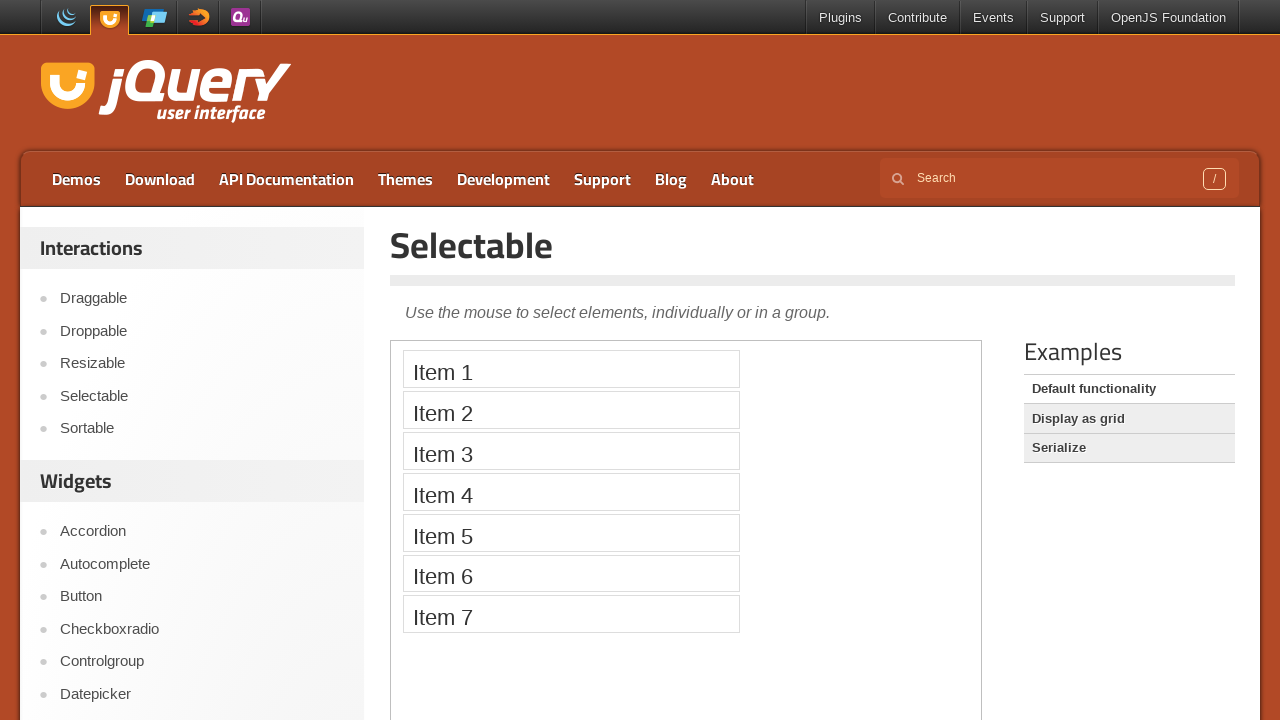

Clicked on Item 7 at (571, 614) on iframe >> nth=0 >> internal:control=enter-frame >> xpath=//li[text()='Item 7']
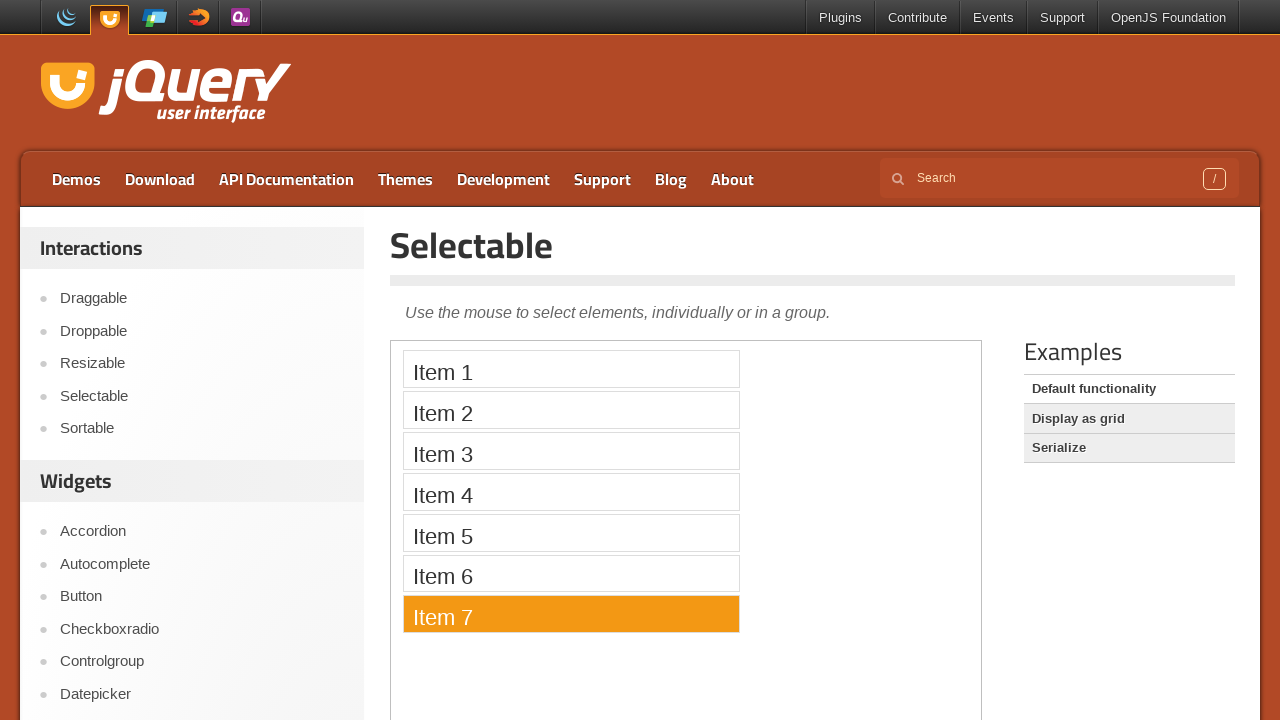

Pressed and held mouse button at (571, 614)
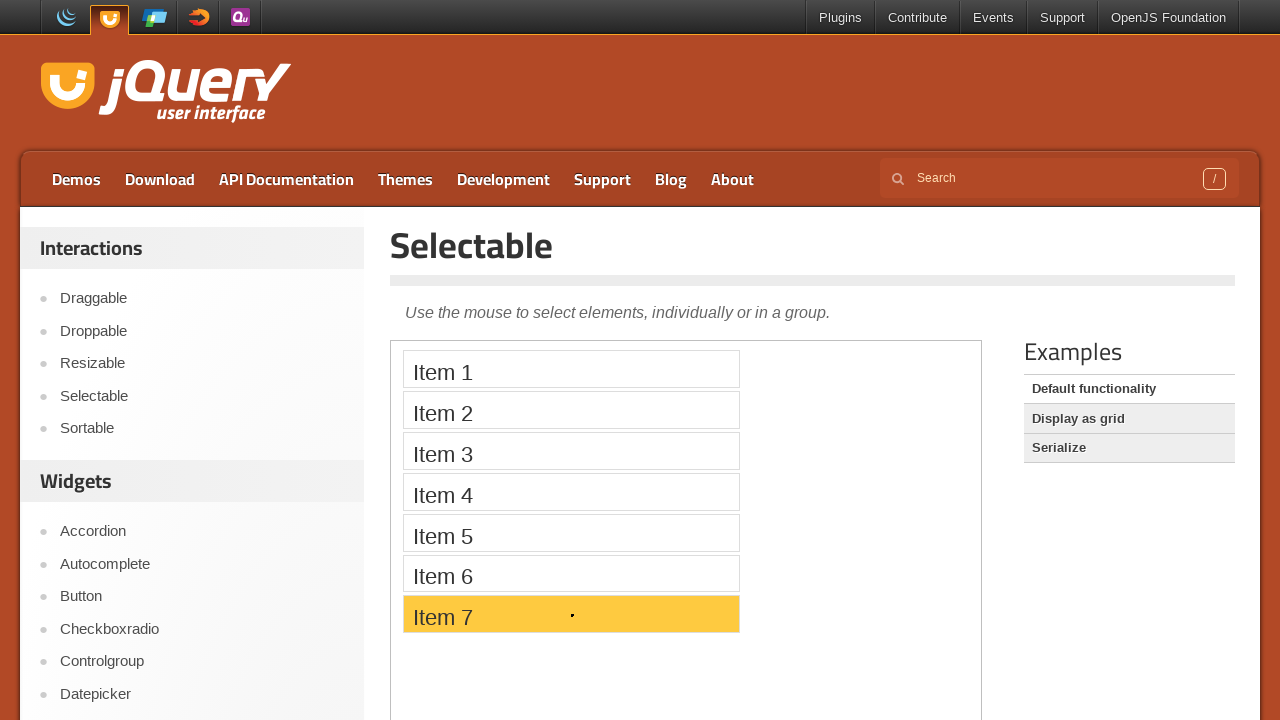

Hovered over Item 2 while holding mouse button at (571, 410) on iframe >> nth=0 >> internal:control=enter-frame >> xpath=//li[text()='Item 2']
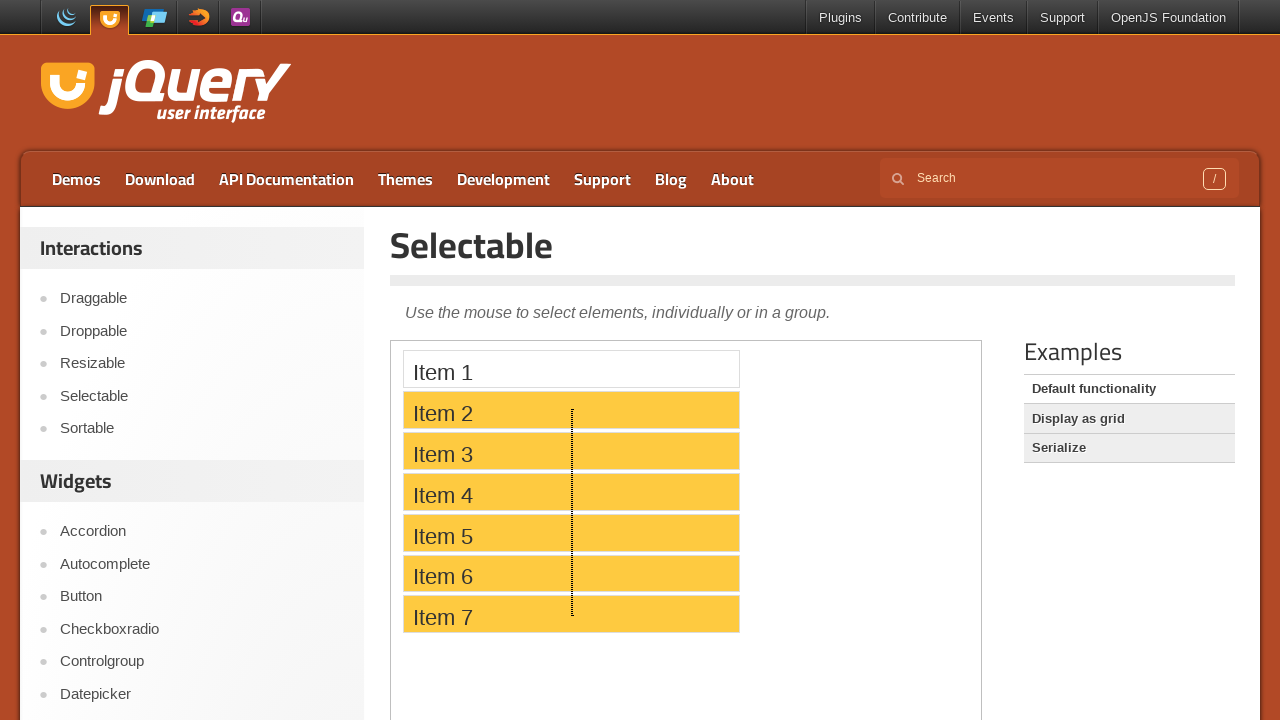

Released mouse button to complete multi-item selection from Item 7 to Item 2 at (571, 410)
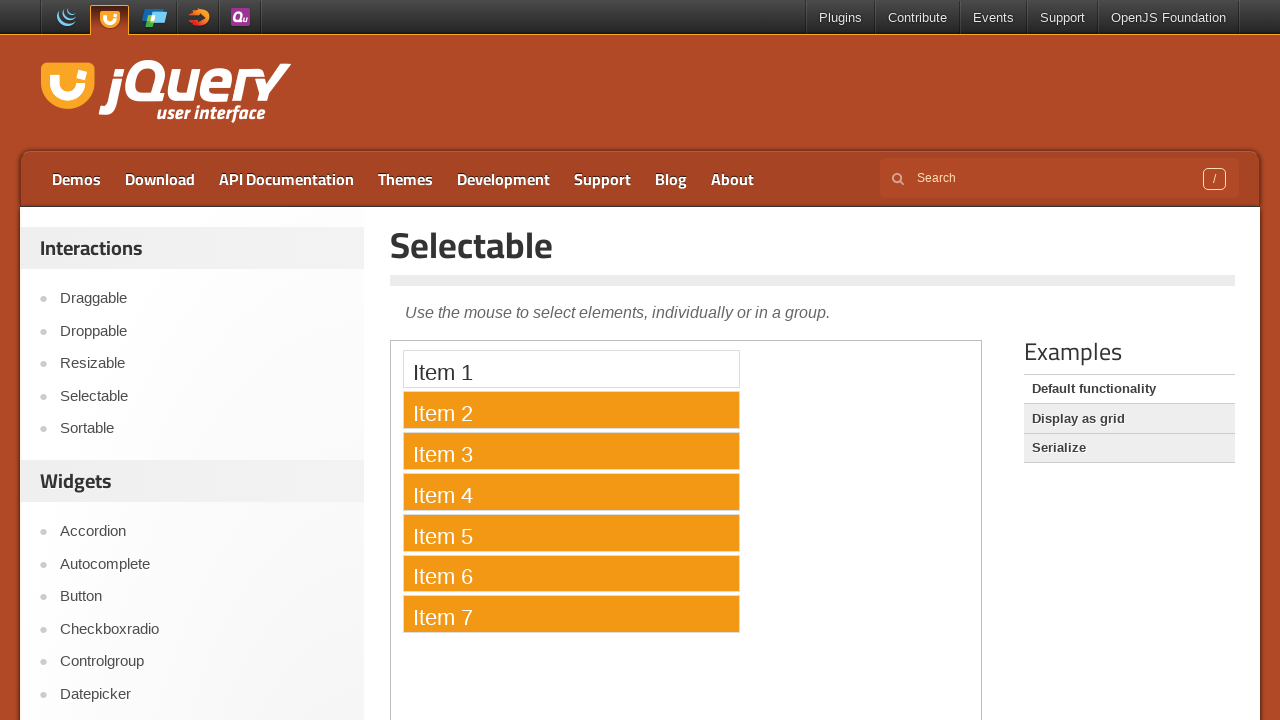

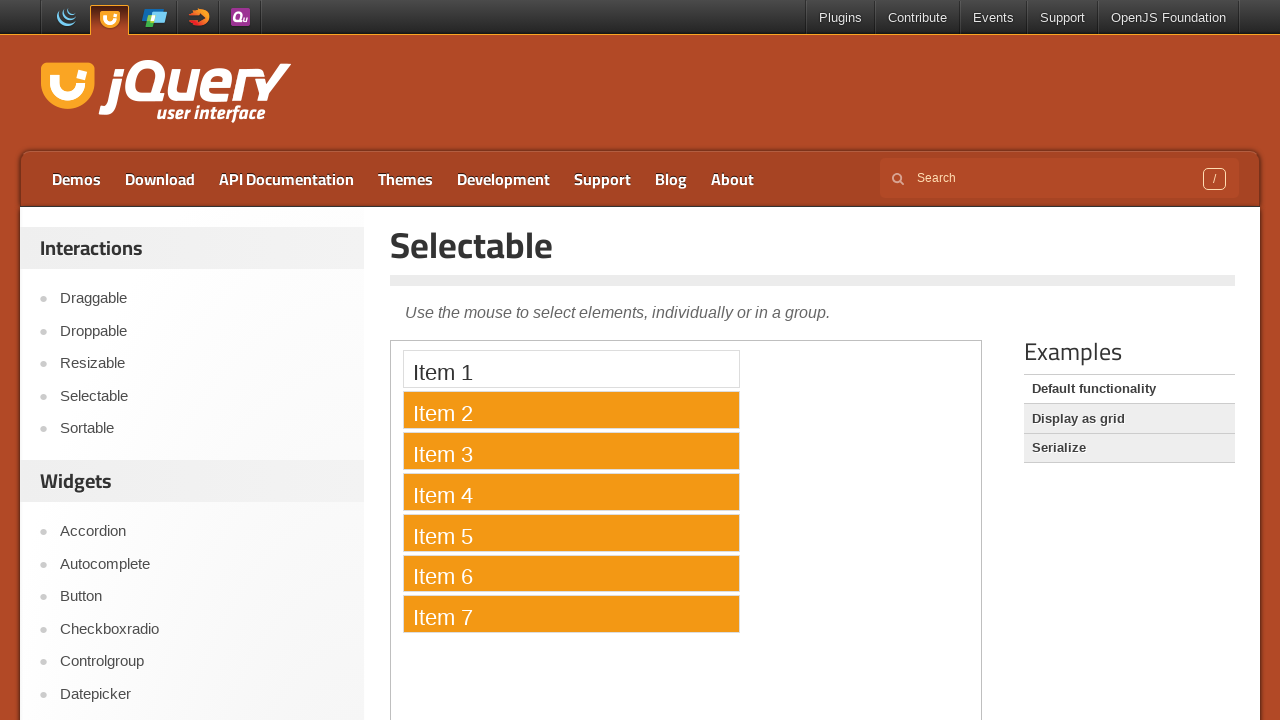